Tests the TOEIC test registration page by selecting a region filter (花東), clicking the search button, and verifying that test date tables are displayed with registration information.

Starting URL: https://www.toeic.com.tw/toeic/listening-reading/registration/test-dates/

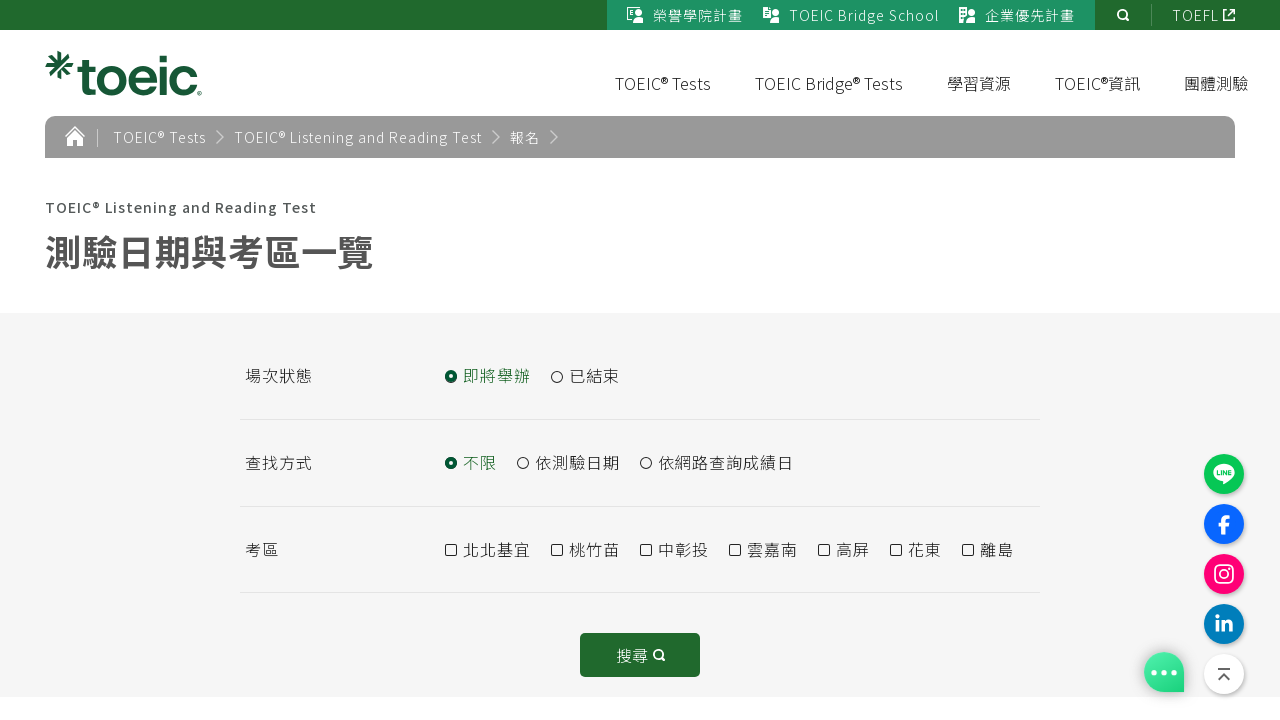

Filter tool section is visible
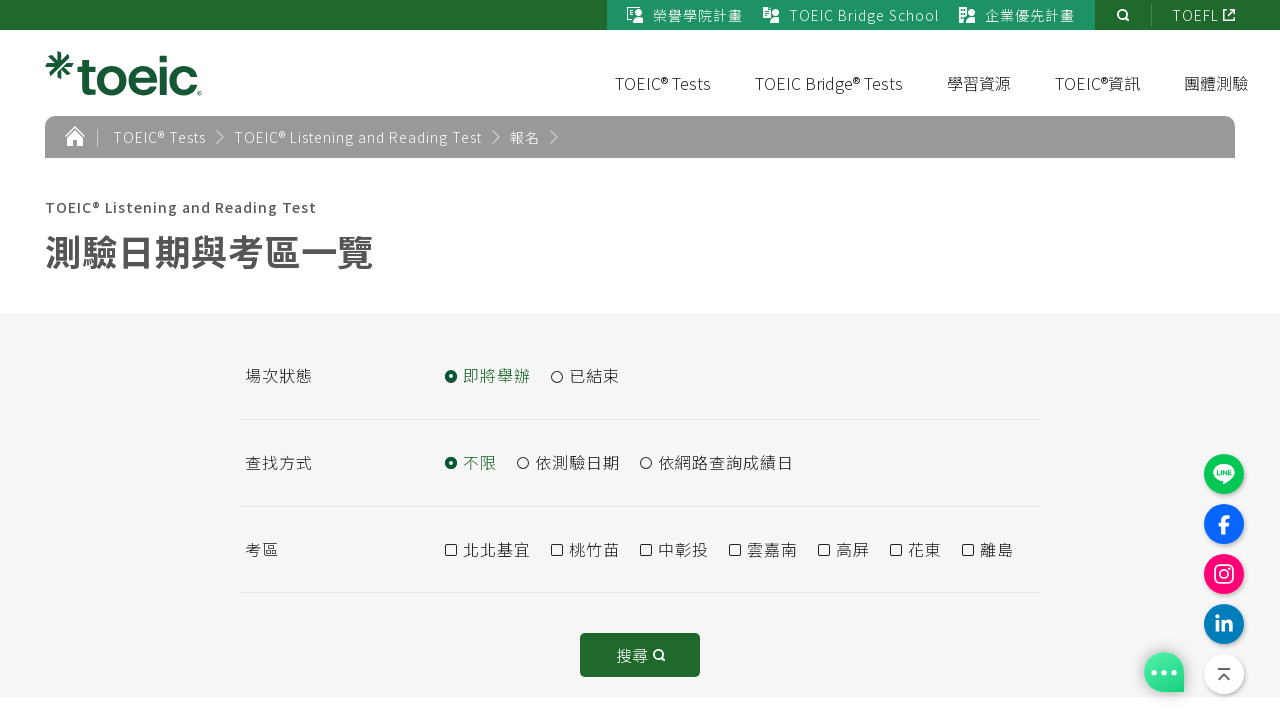

Located checkbox for 花東 region filter
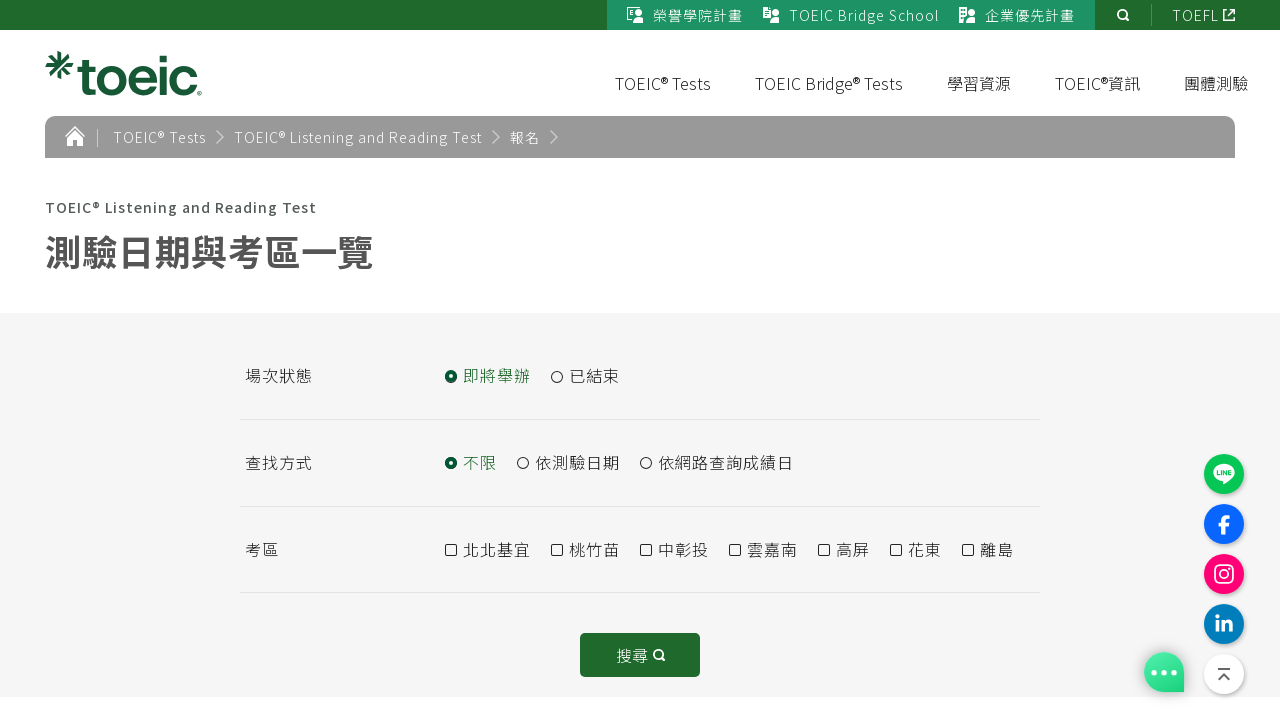

Clicked checkbox for 花東 region filter
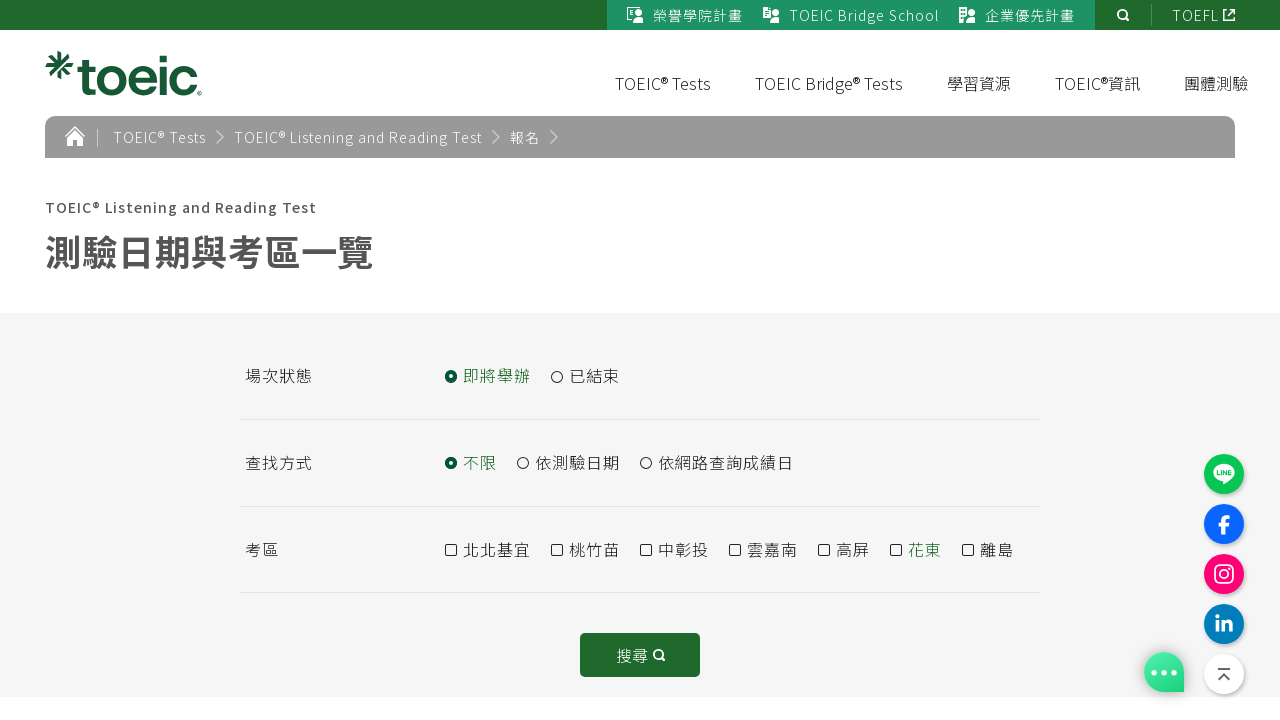

Waited for filter to apply
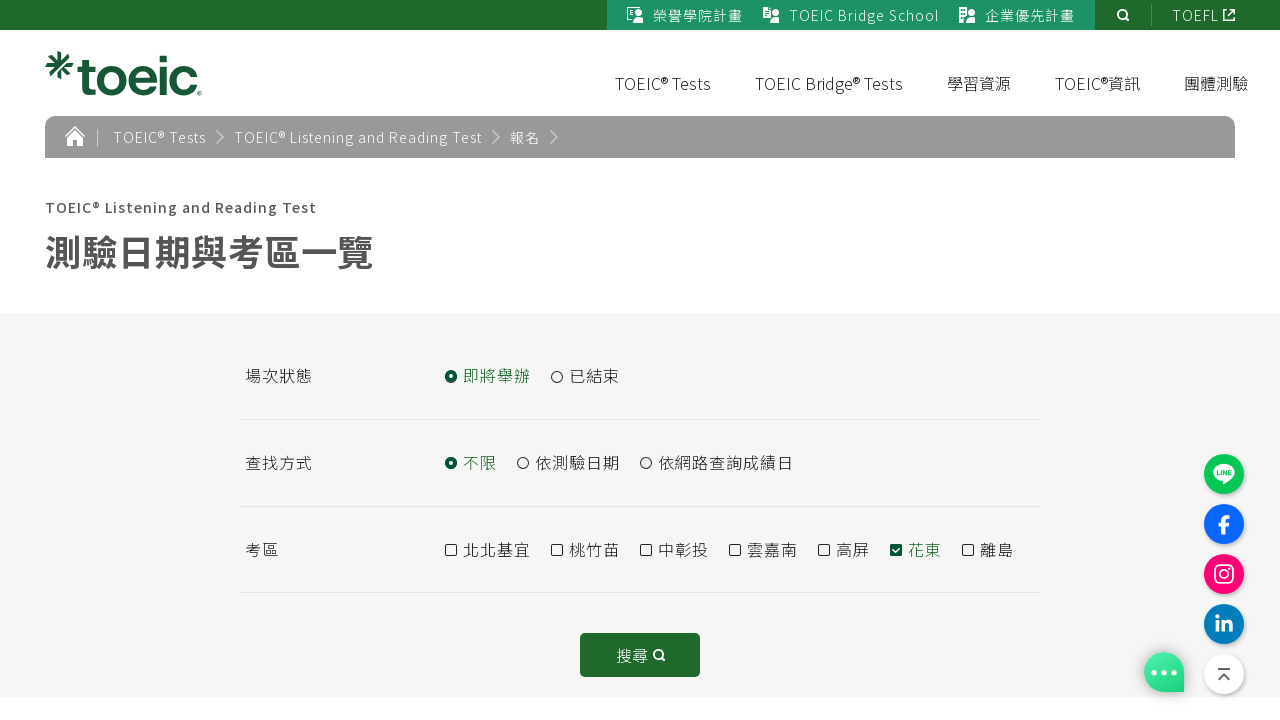

Clicked search button to apply filter at (640, 655) on button.btn.btn--serch.js-search.gtm-test-search
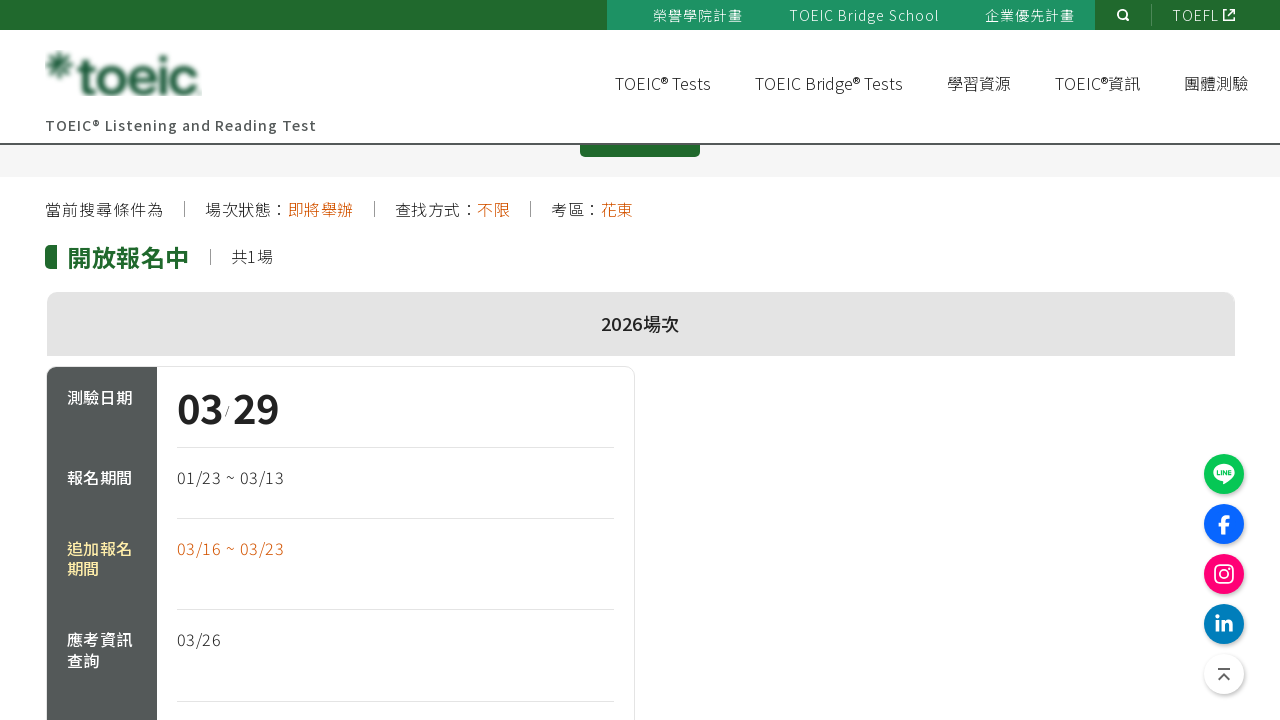

Test date results tables loaded
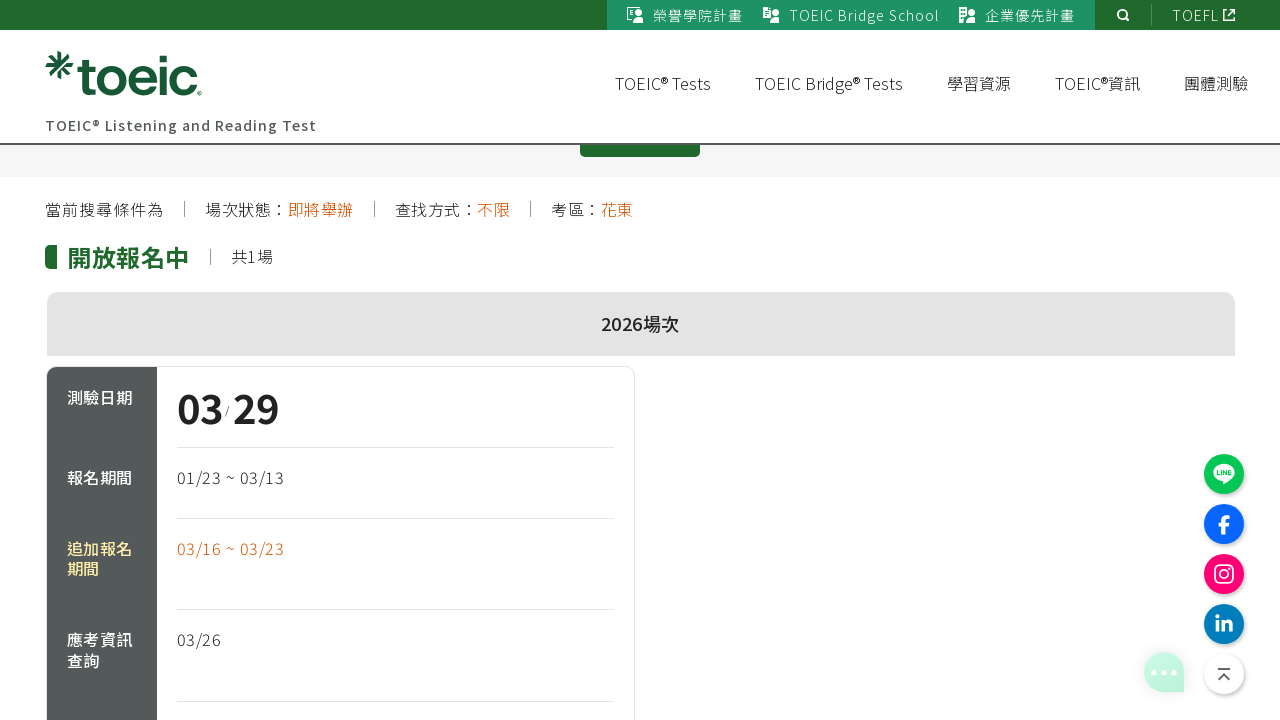

Test date information (測驗日期) is displayed
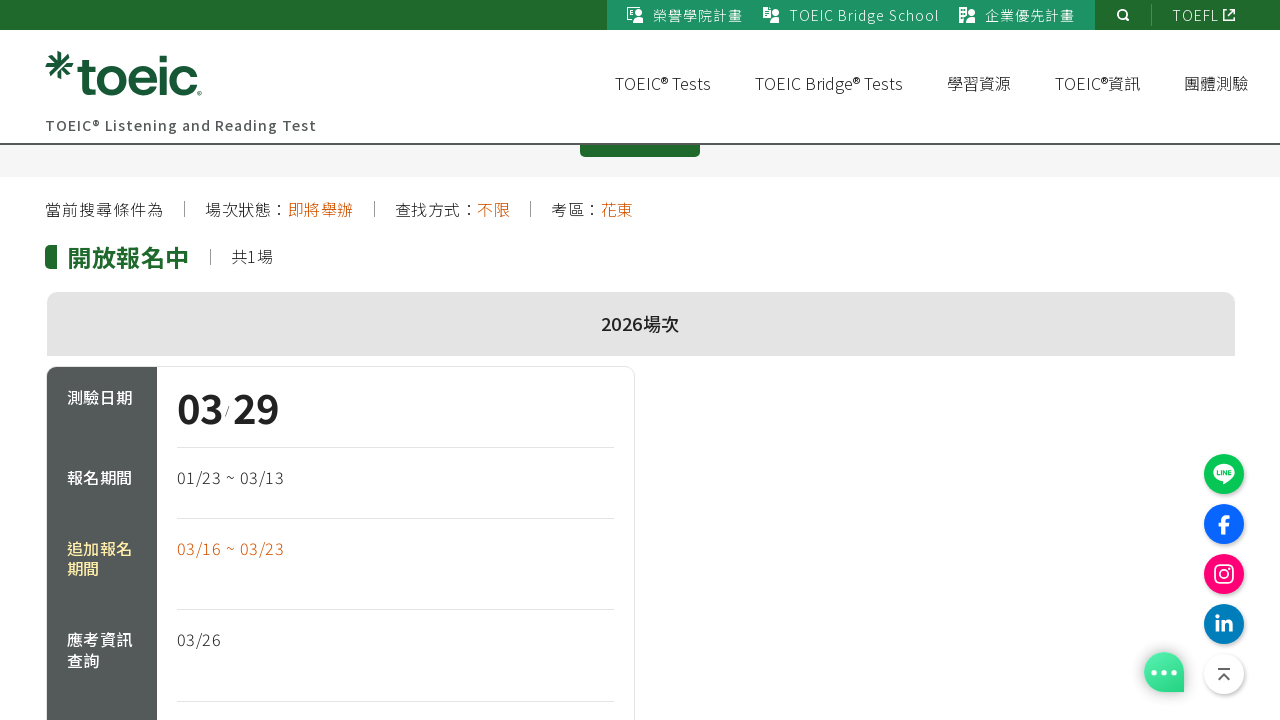

Registration period information (報名期間) is visible
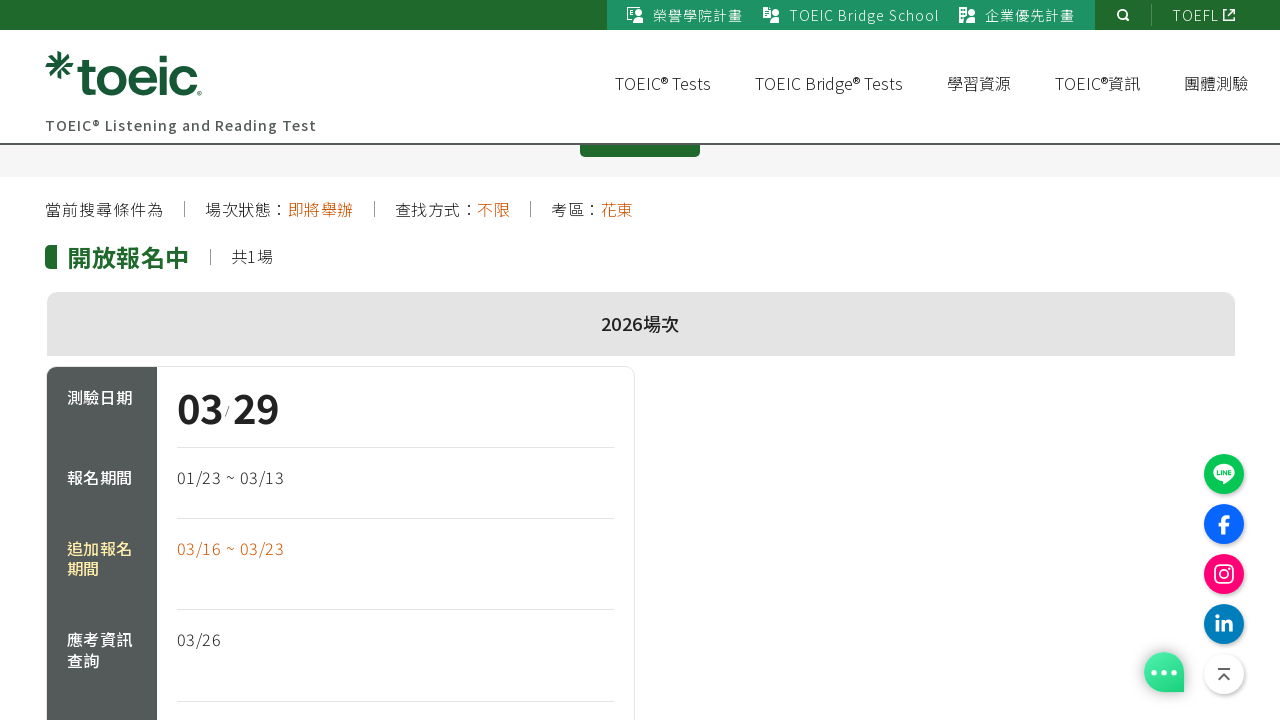

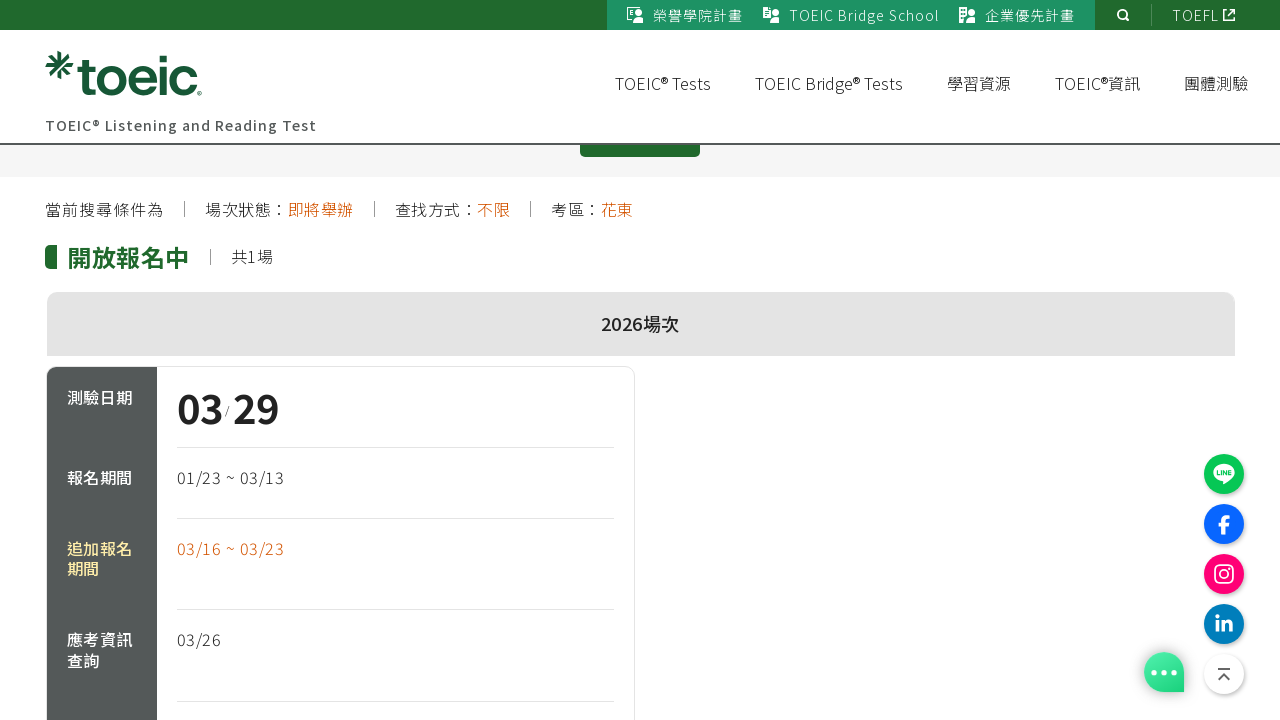